Tests handling of nested iframes by filling a text field in frame 3 and clicking an element in a child frame

Starting URL: https://ui.vision/demo/webtest/frames

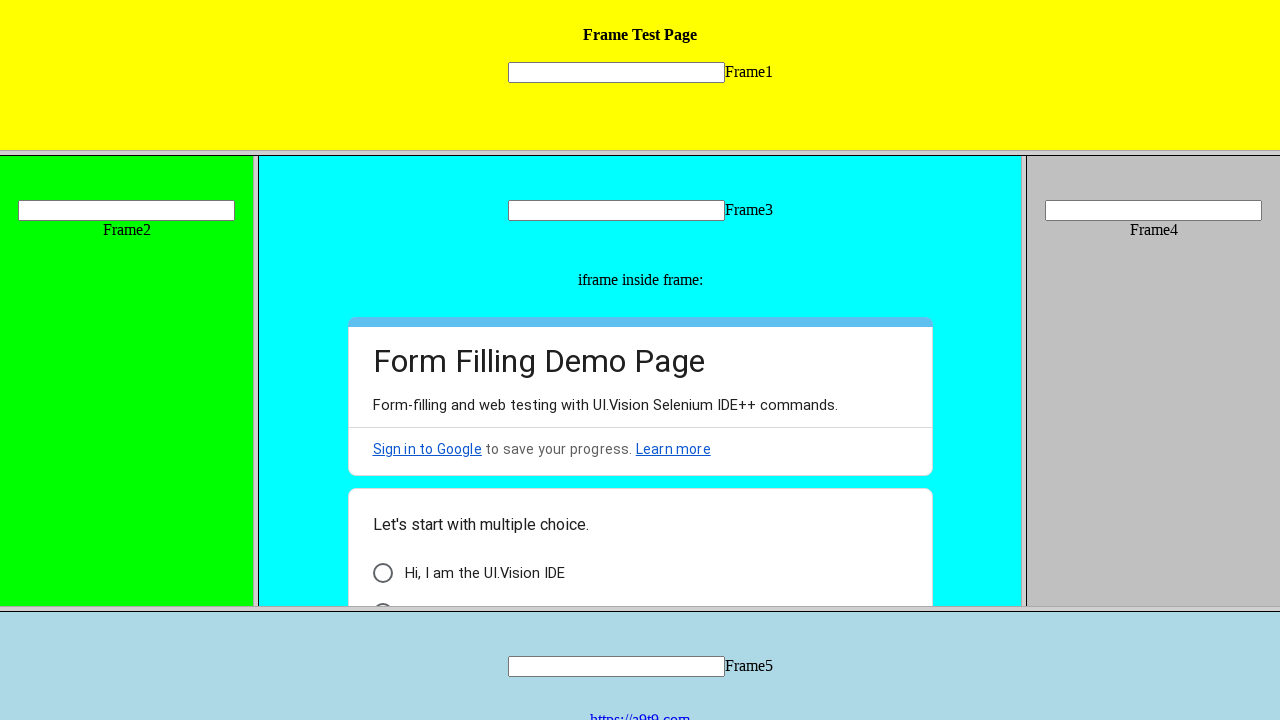

Located frame 3 by URL
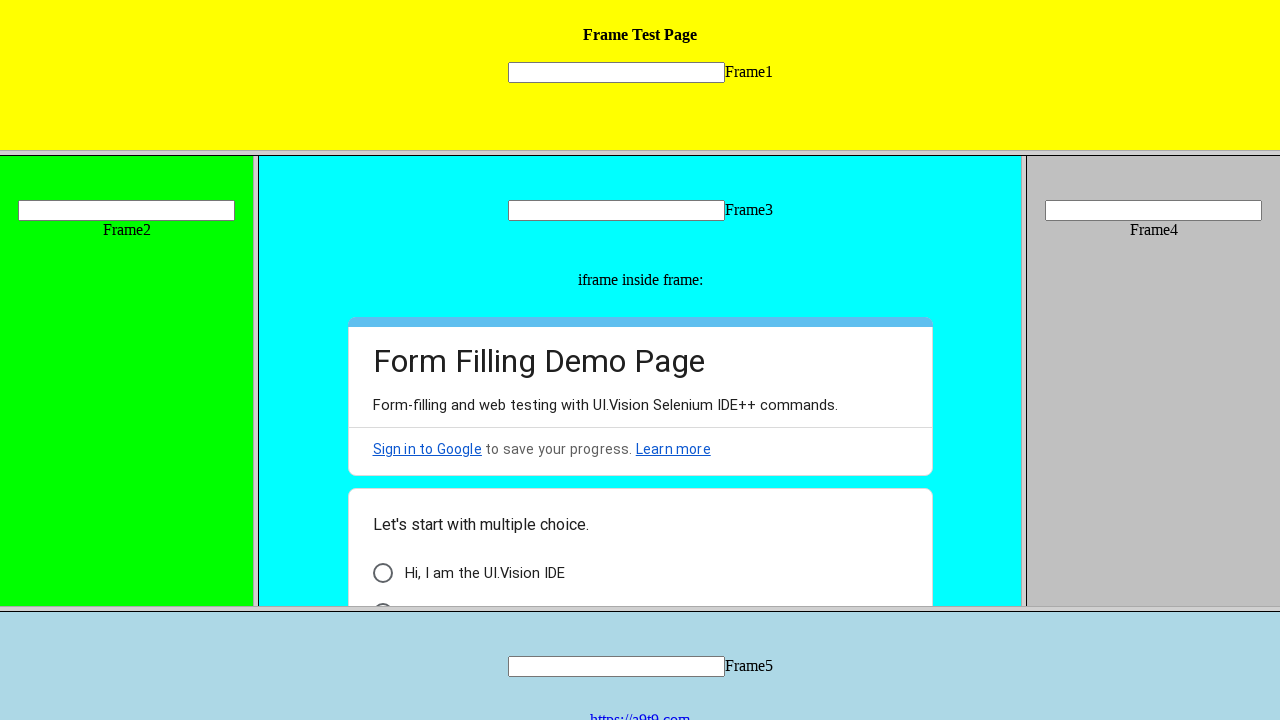

Filled text field in frame 3 with 'frame 3 located' on [name='mytext3']
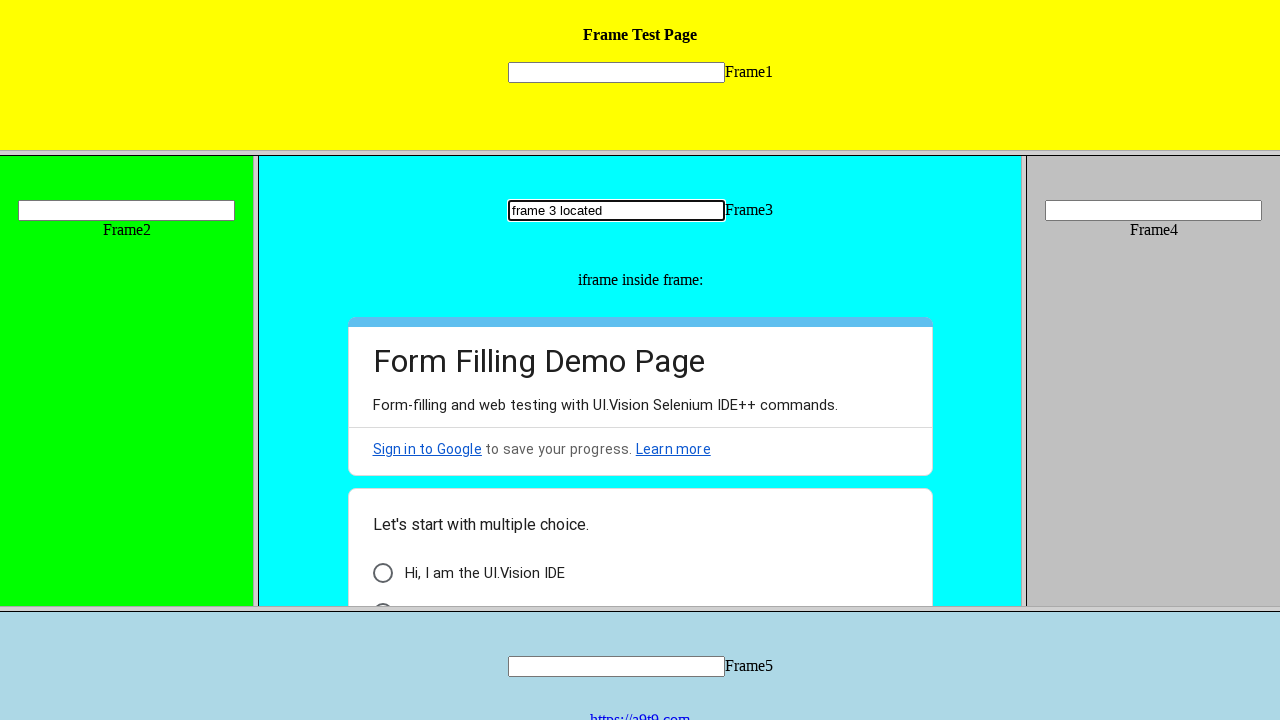

Retrieved child frames from frame 3
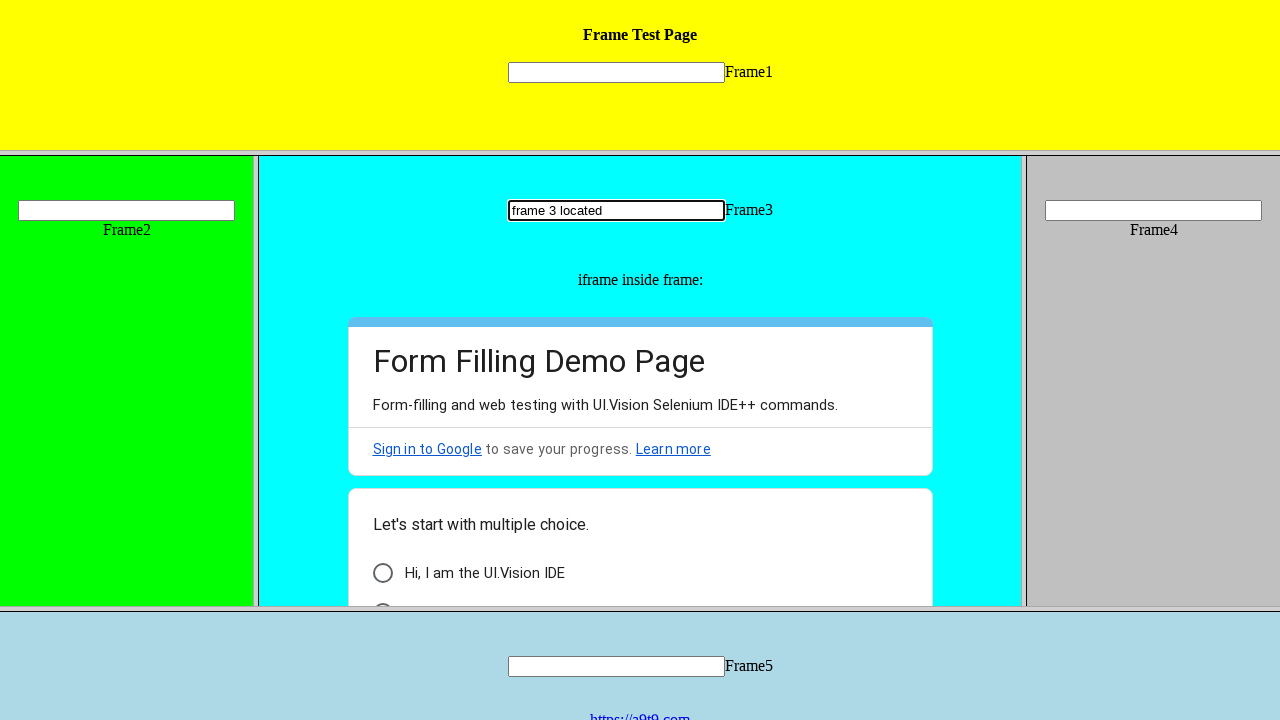

Clicked element in first child frame of frame 3 at (382, 573) on (//*[@class='AB7Lab Id5V1'])[1]
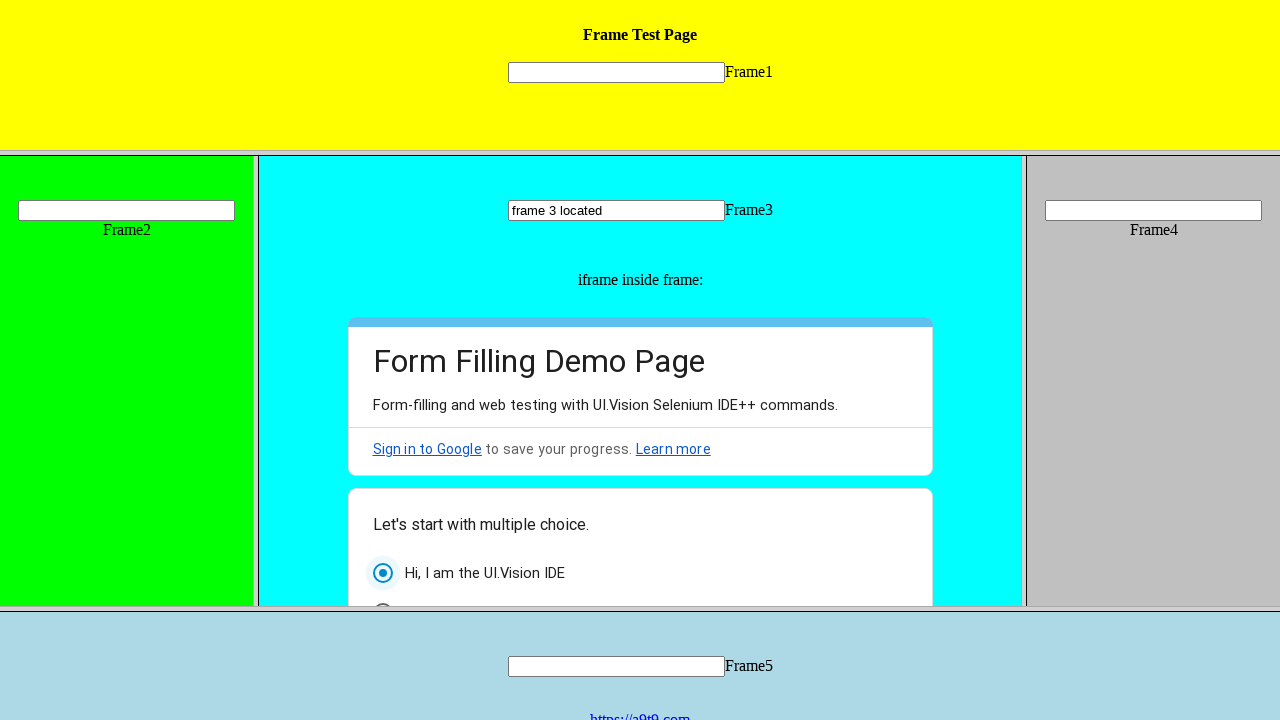

Waited 2 seconds for action to complete
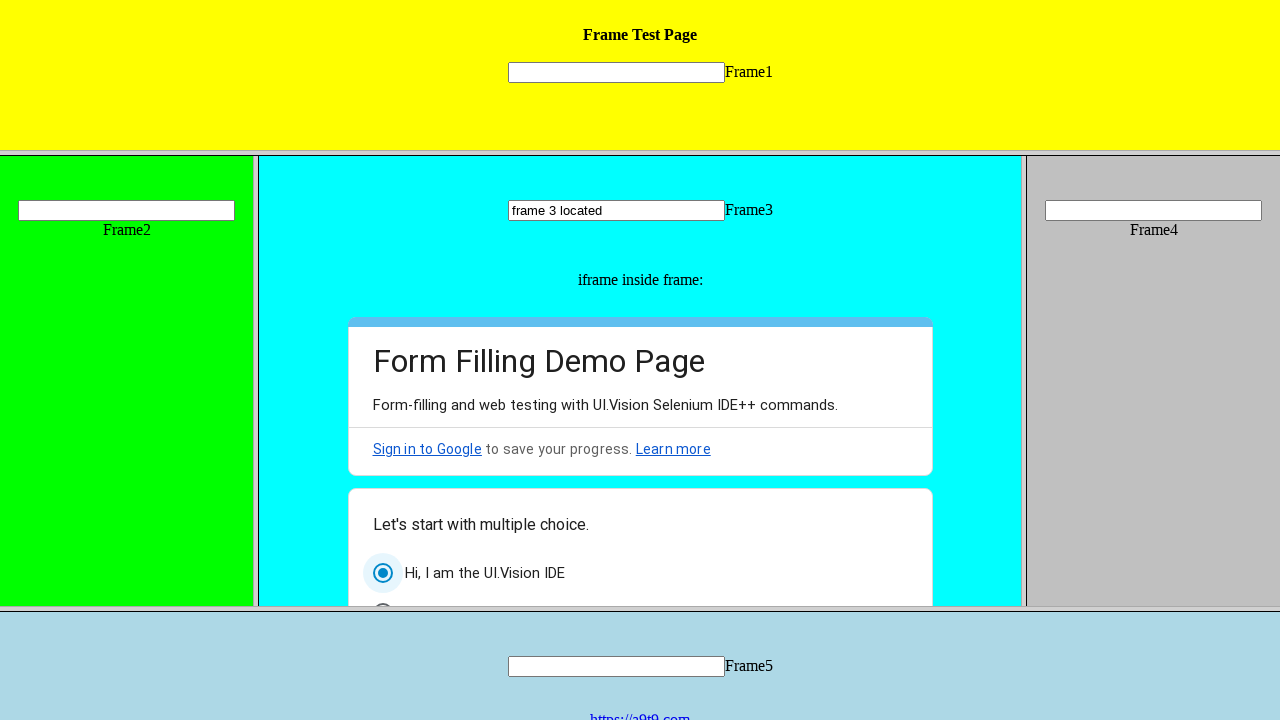

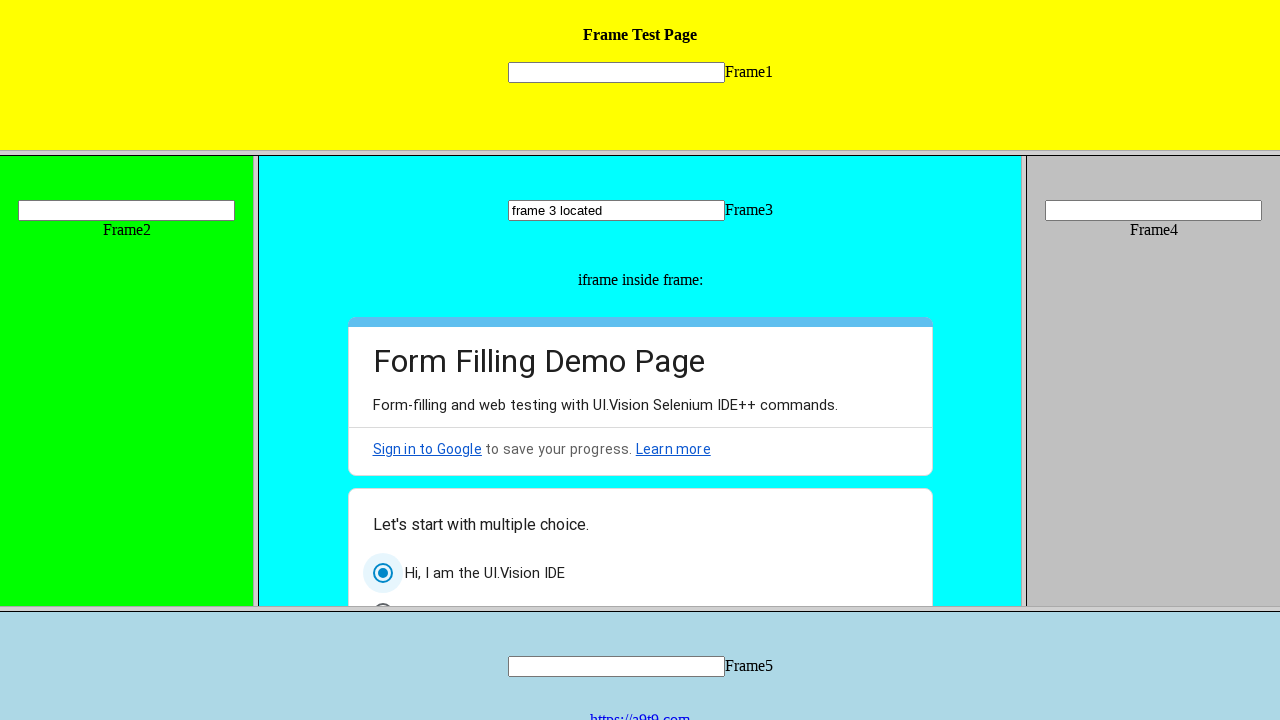